Tests iframe handling by switching to a frame and clicking on a mobile menu toggler element inside it

Starting URL: https://www.globalsqa.com/demo-site/frames-and-windows/#iFrame

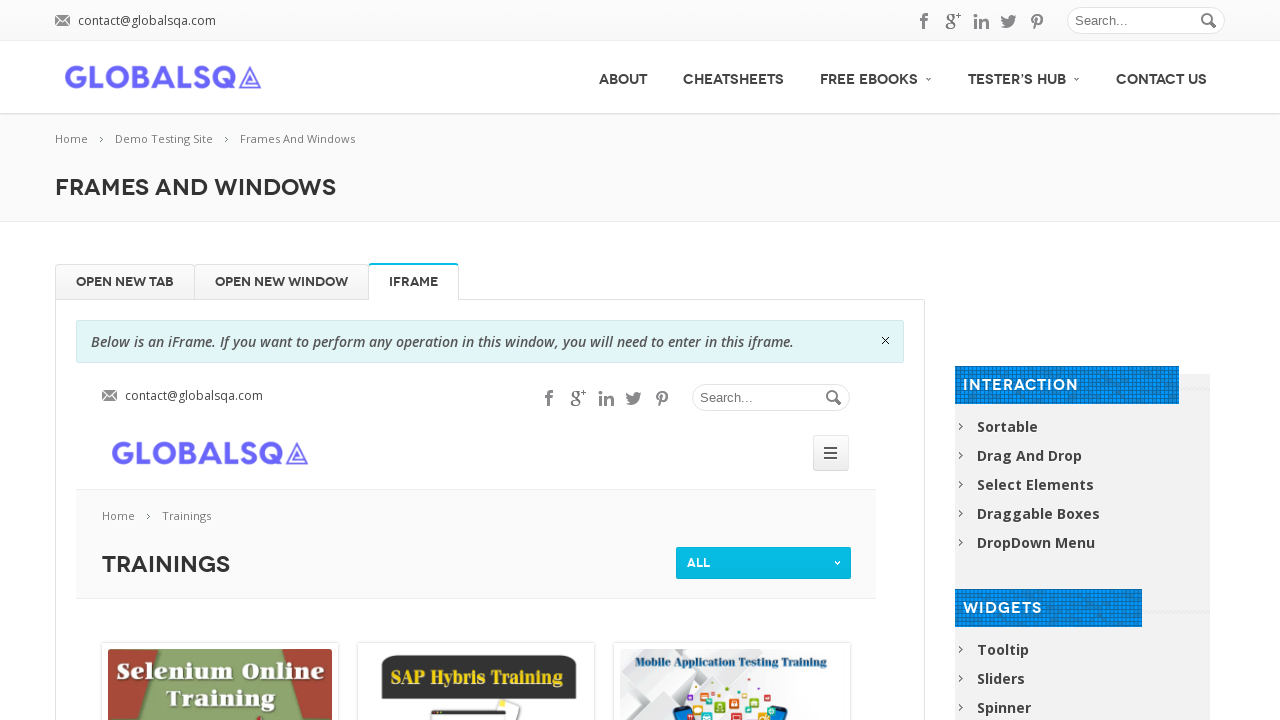

Switched to iframe with name 'globalSqa'
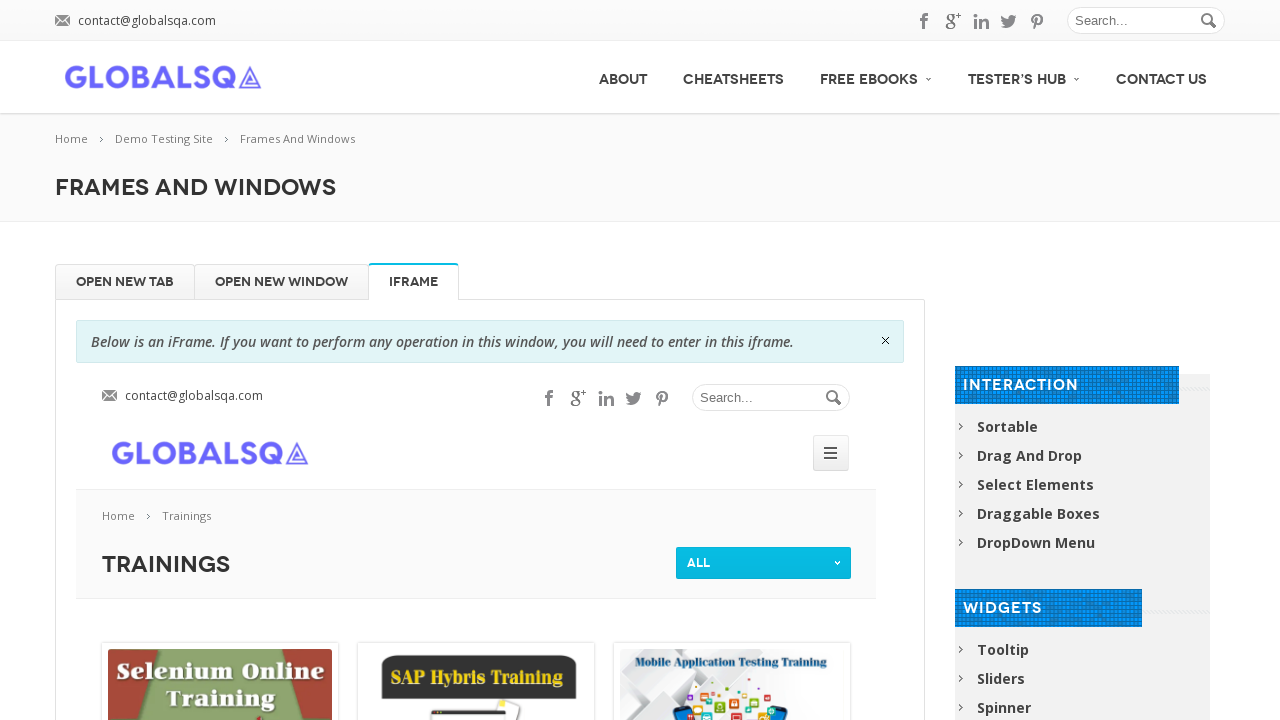

Clicked mobile menu toggler element inside iframe at (831, 453) on #mobile_menu_toggler
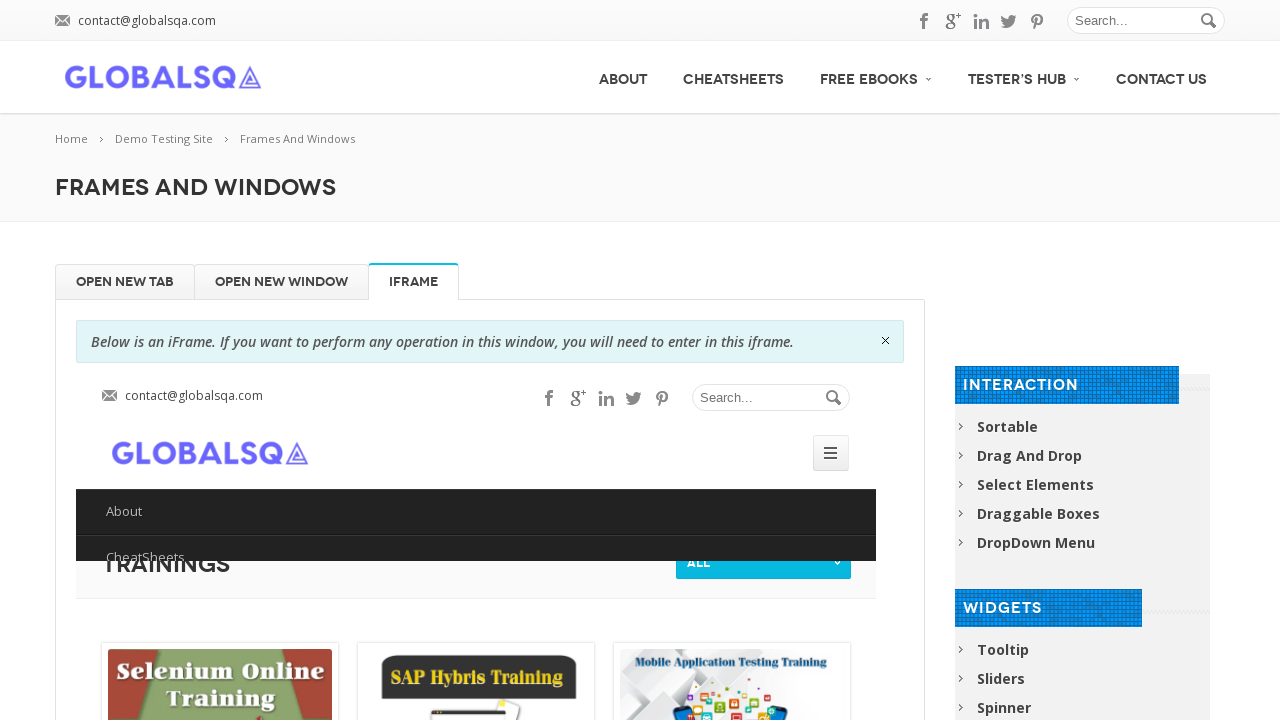

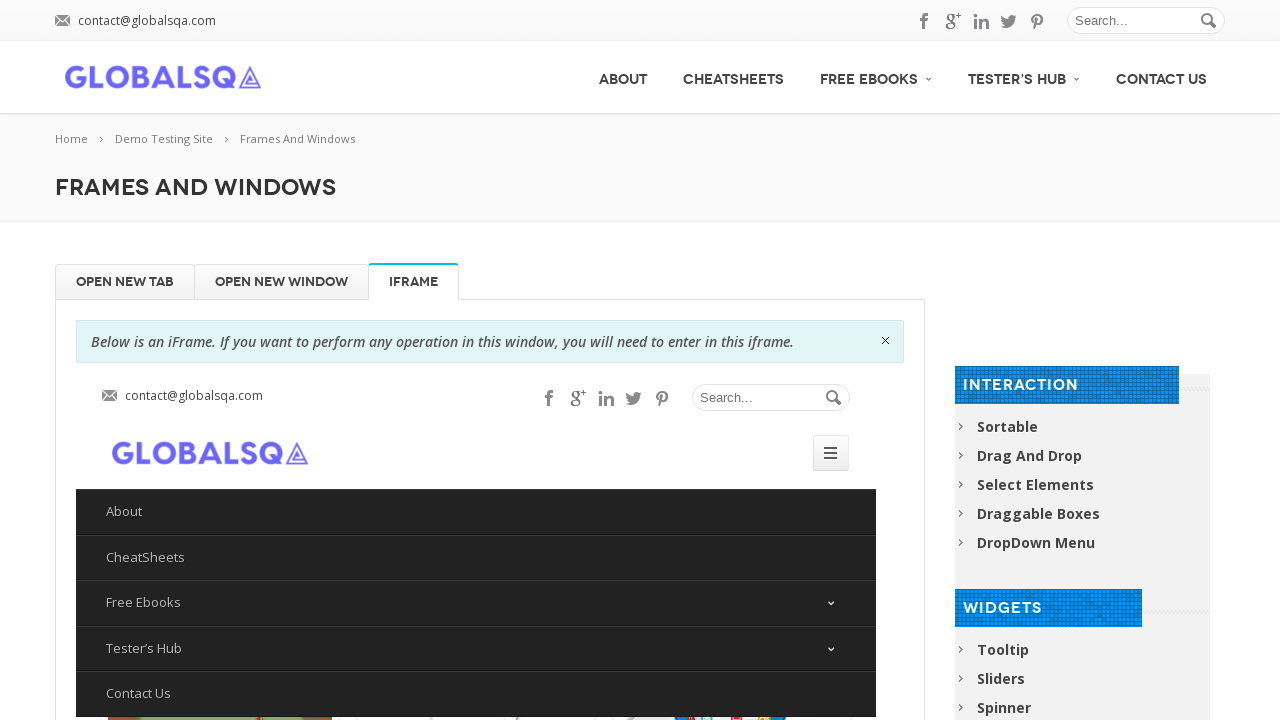